Tests date picker functionality by selecting a specific date (month, year, and day) and verifying the selected date is displayed correctly in the input field.

Starting URL: https://demoqa.com/date-picker

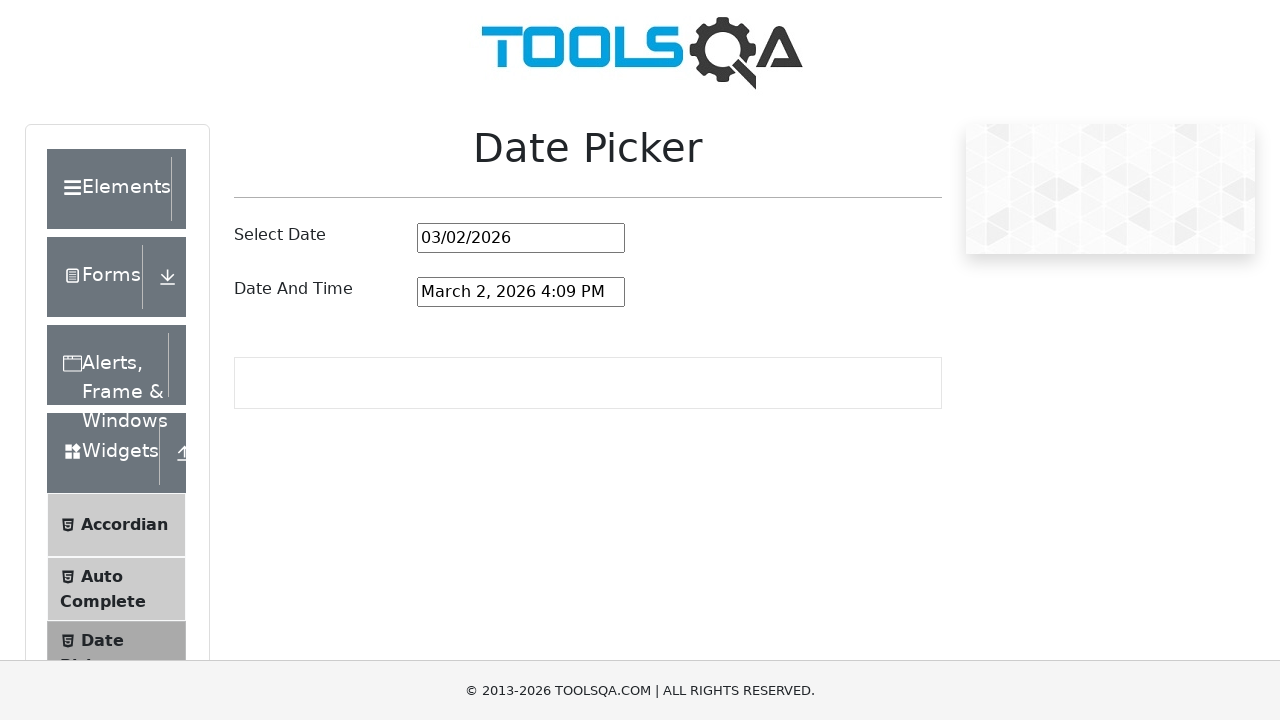

Clicked on date picker input to open calendar at (521, 238) on #datePickerMonthYearInput
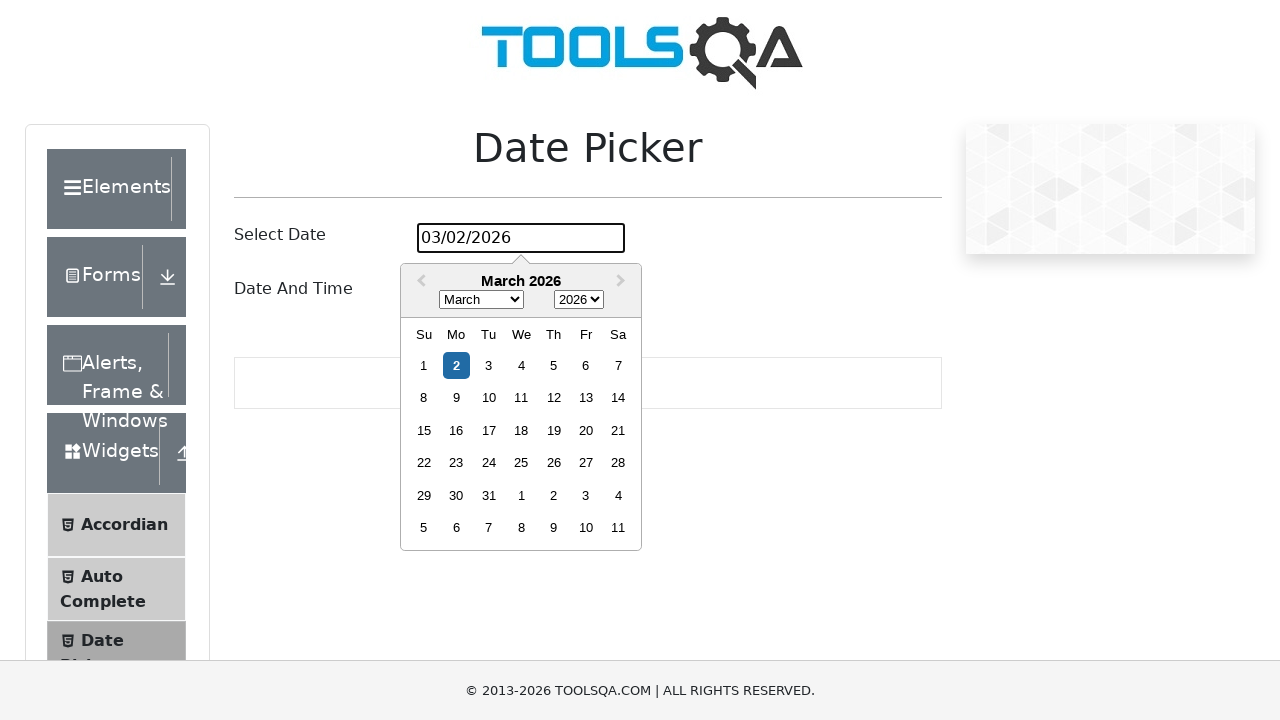

Selected July (month 6) from month dropdown on .react-datepicker__month-select
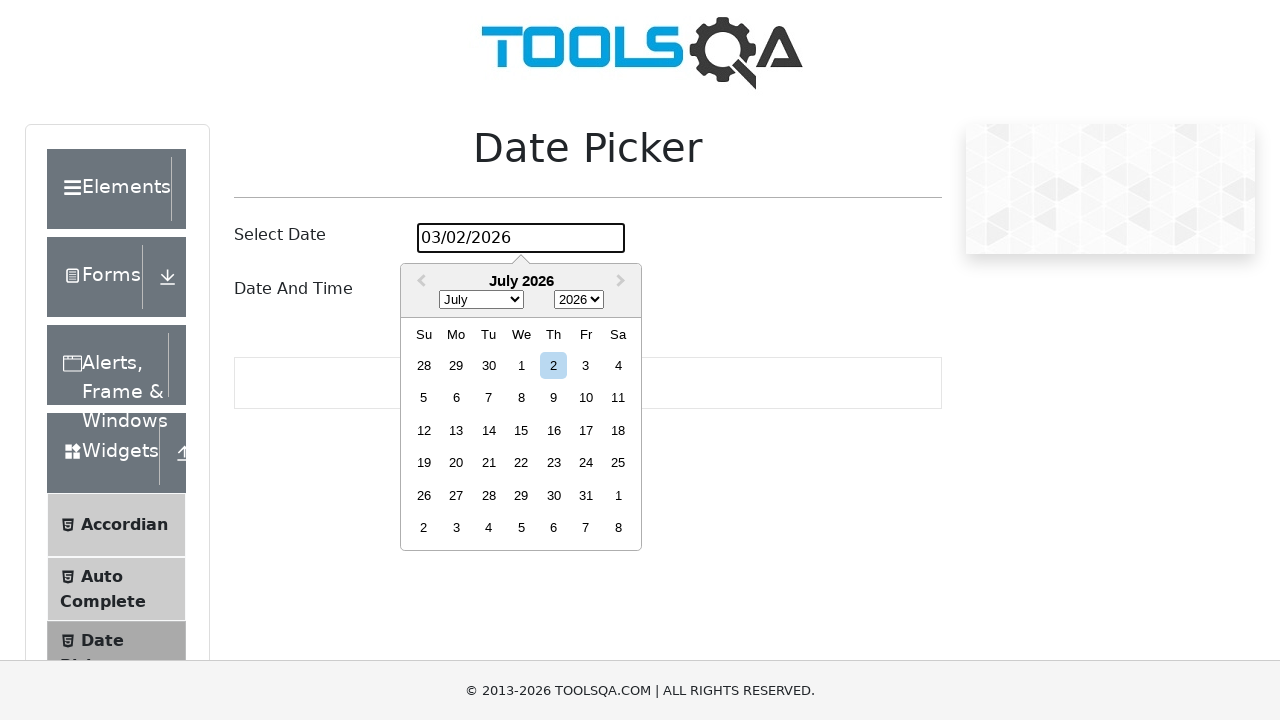

Selected 2025 from year dropdown on .react-datepicker__year-select
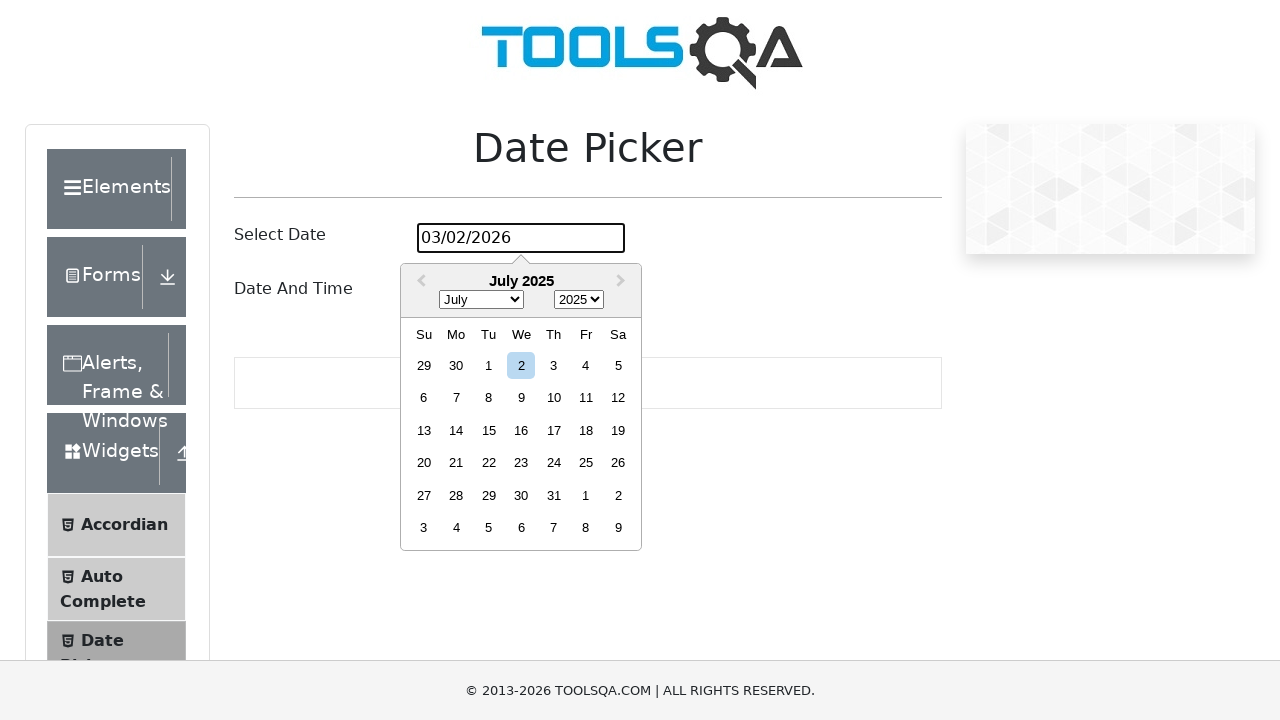

Clicked on day 15 to select it at (489, 430) on .react-datepicker__day--015:not(.react-datepicker__day--outside-month)
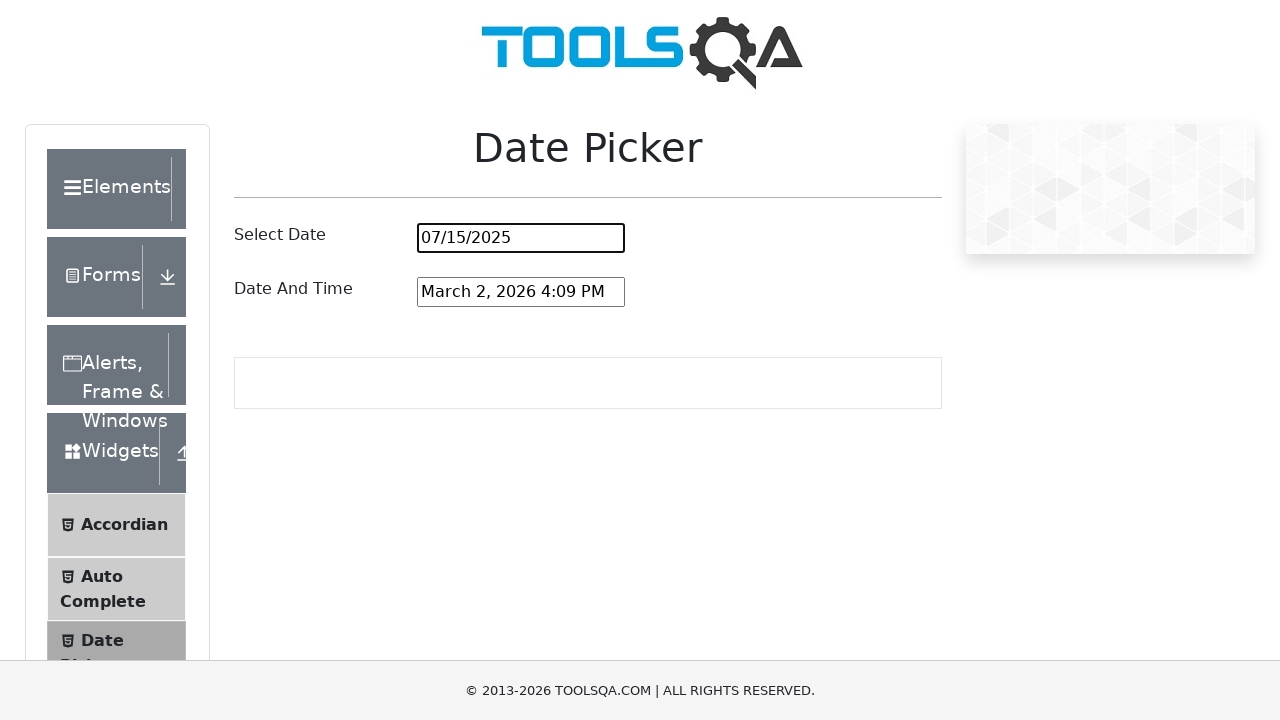

Waited 500ms for input field to update
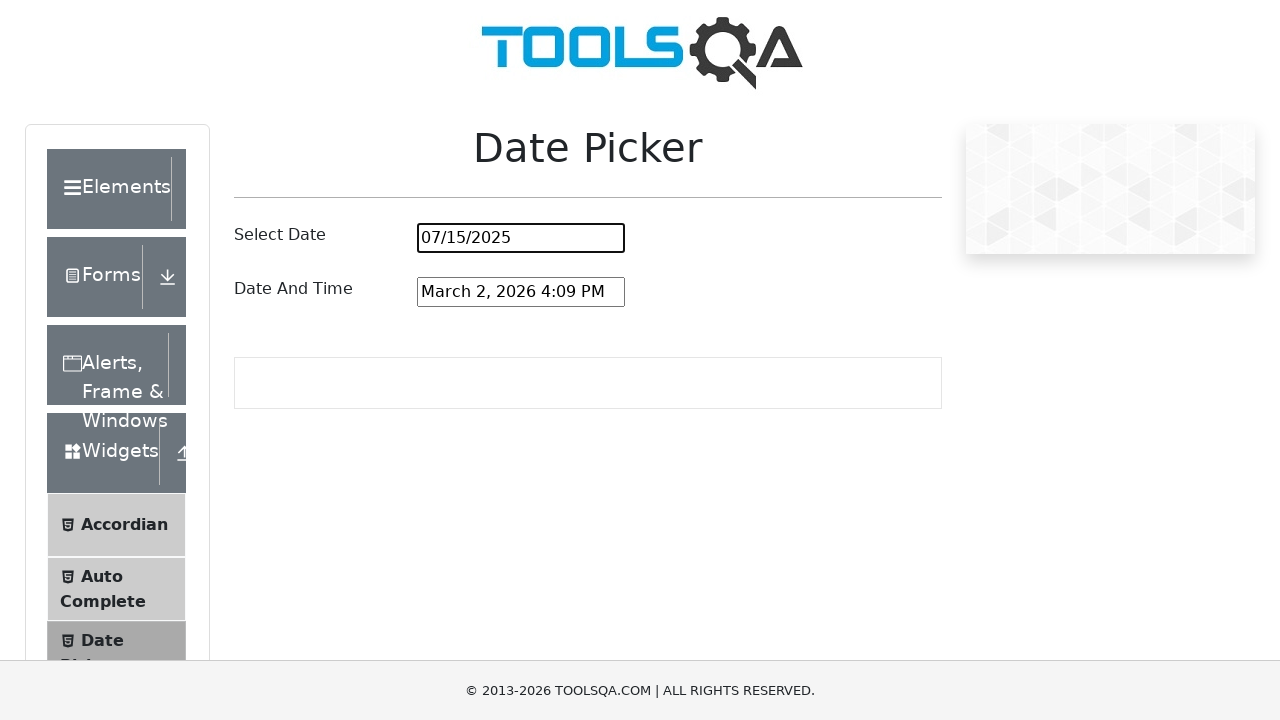

Retrieved selected date from input field: 07/15/2025
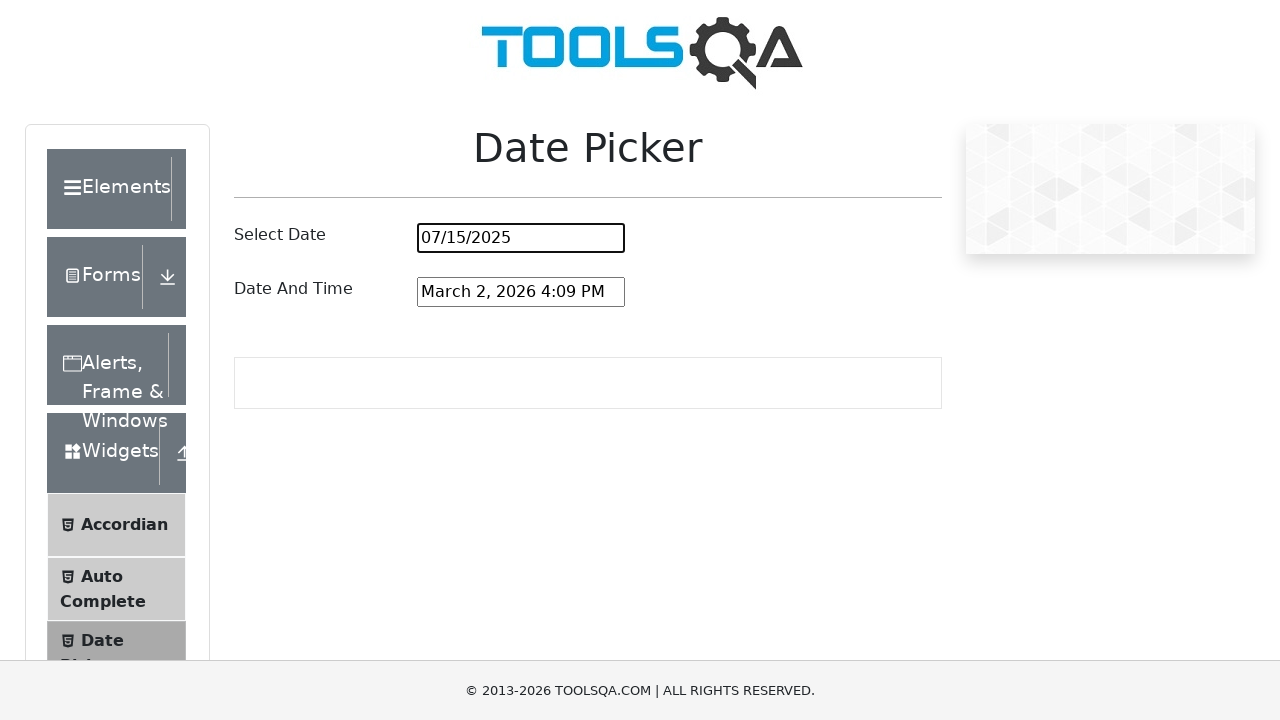

Verified selected date matches expected value '07/15/2025'
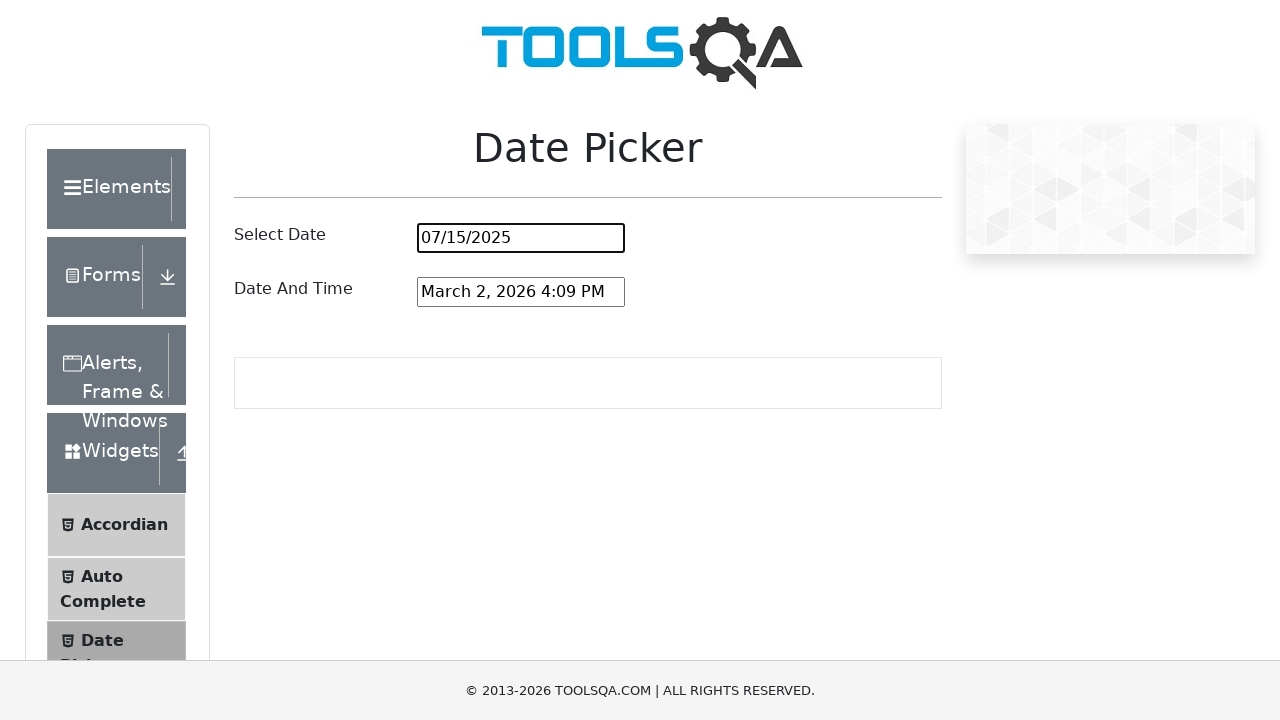

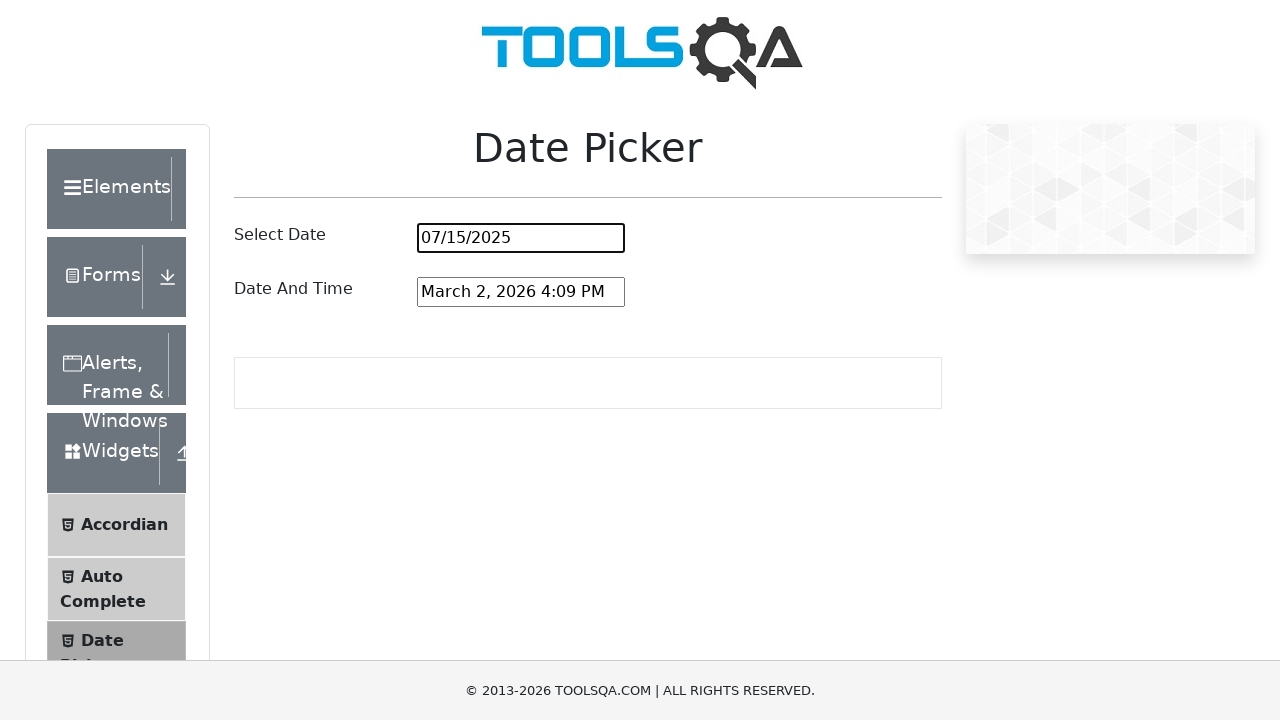